Tests a text box form by filling in user name, email, current address, and permanent address fields, then submitting and verifying the output displays the entered values.

Starting URL: https://demoqa.com/text-box

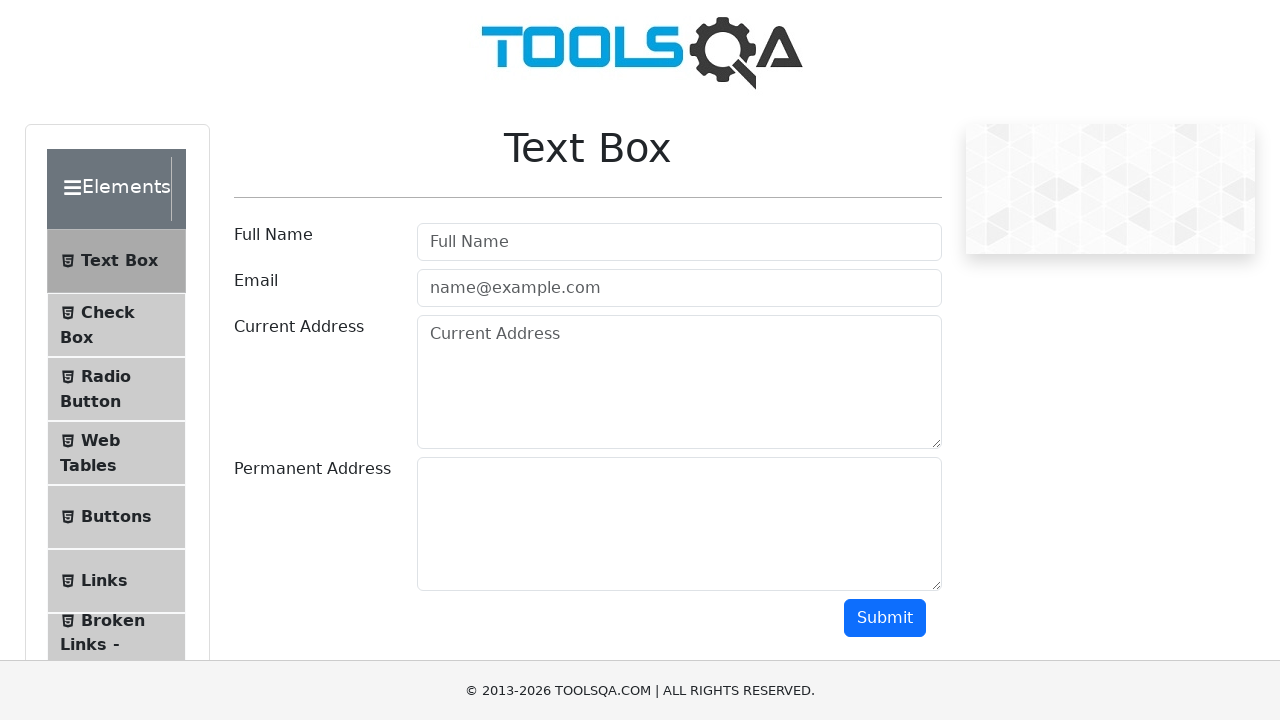

Removed fixed banner element
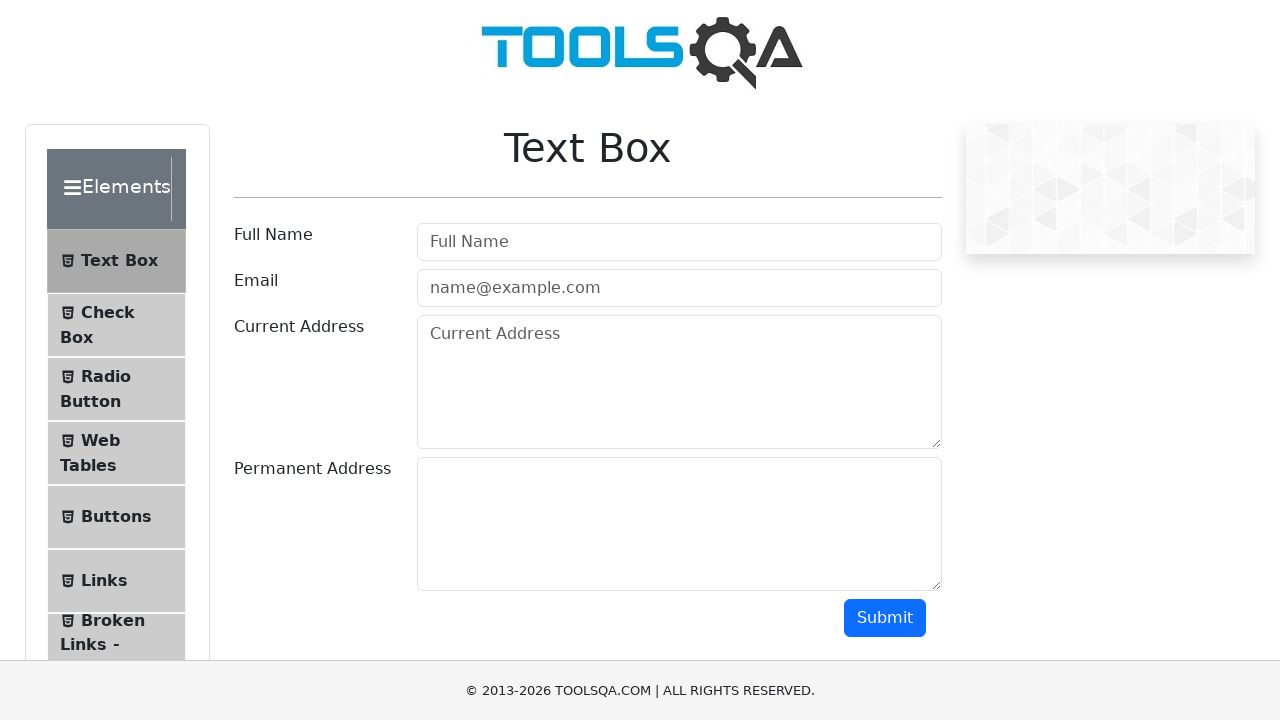

Removed footer element
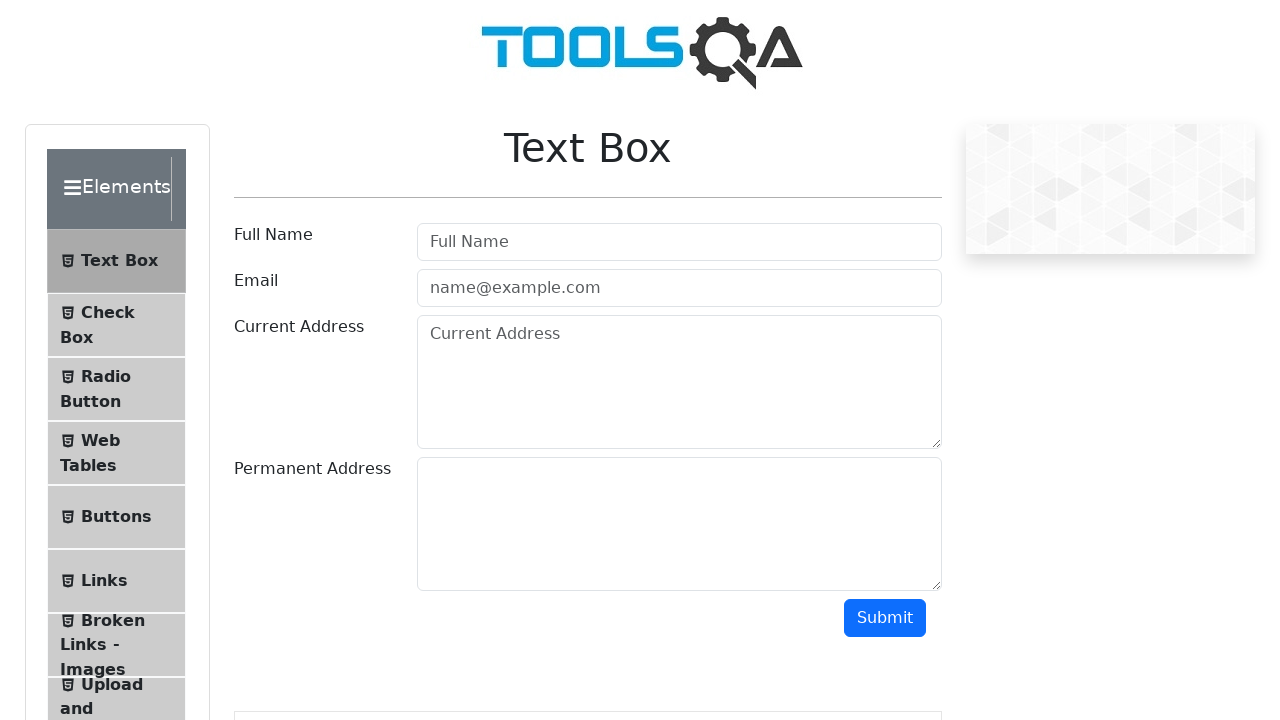

Filled user name field with 'Ostap' on #userName
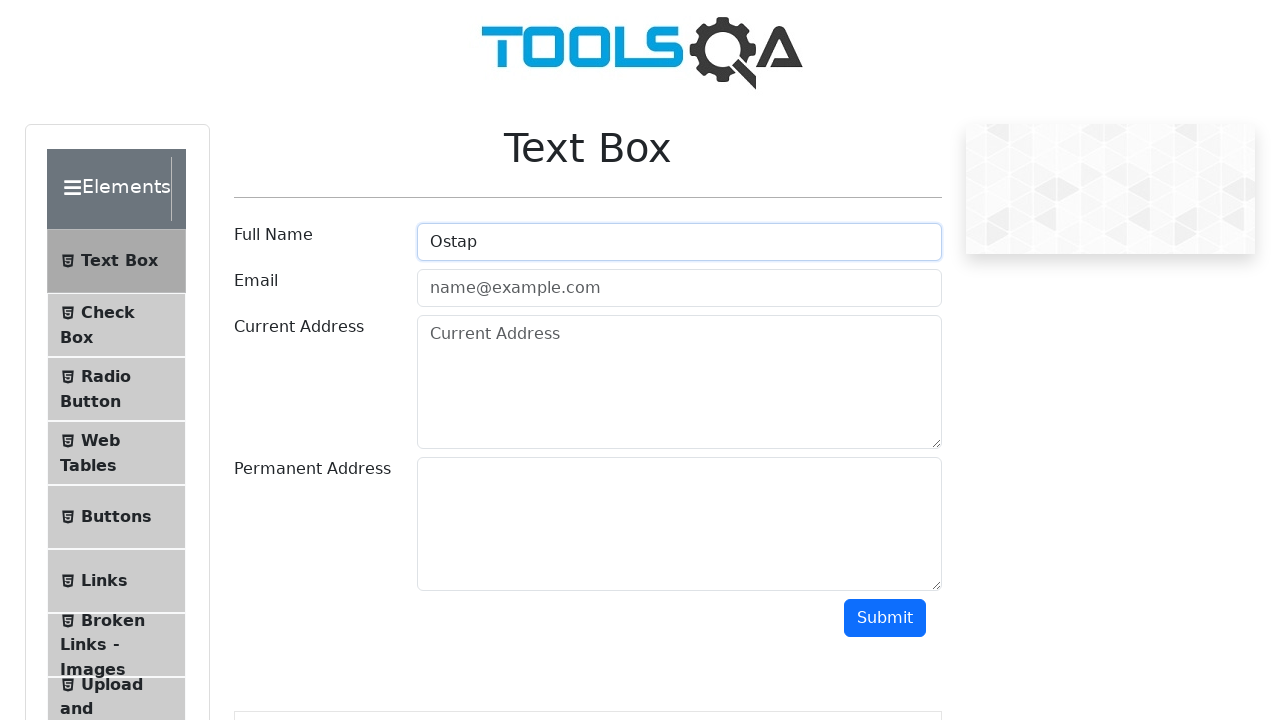

Filled email field with 'Osya@test.com' on #userEmail
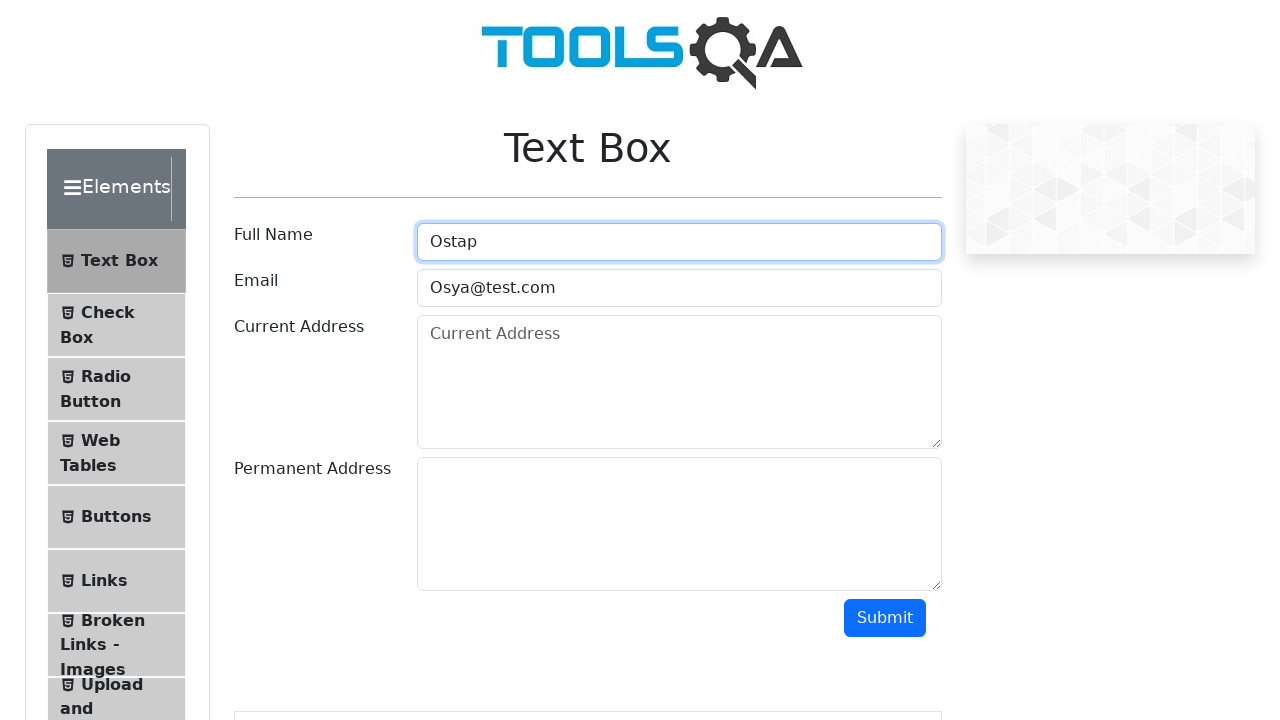

Filled current address field with 'Moskva, Voznesenskij pereulok, 7' on #currentAddress
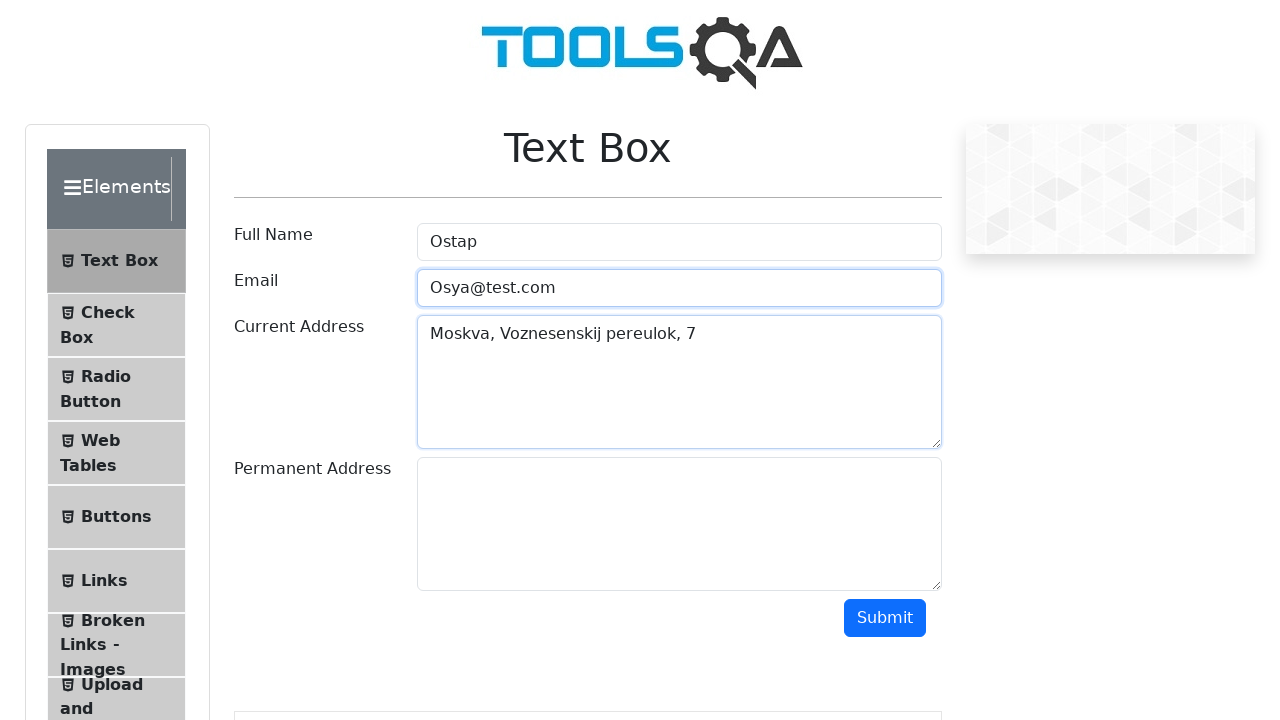

Filled permanent address field with 'Better world 13' on #permanentAddress
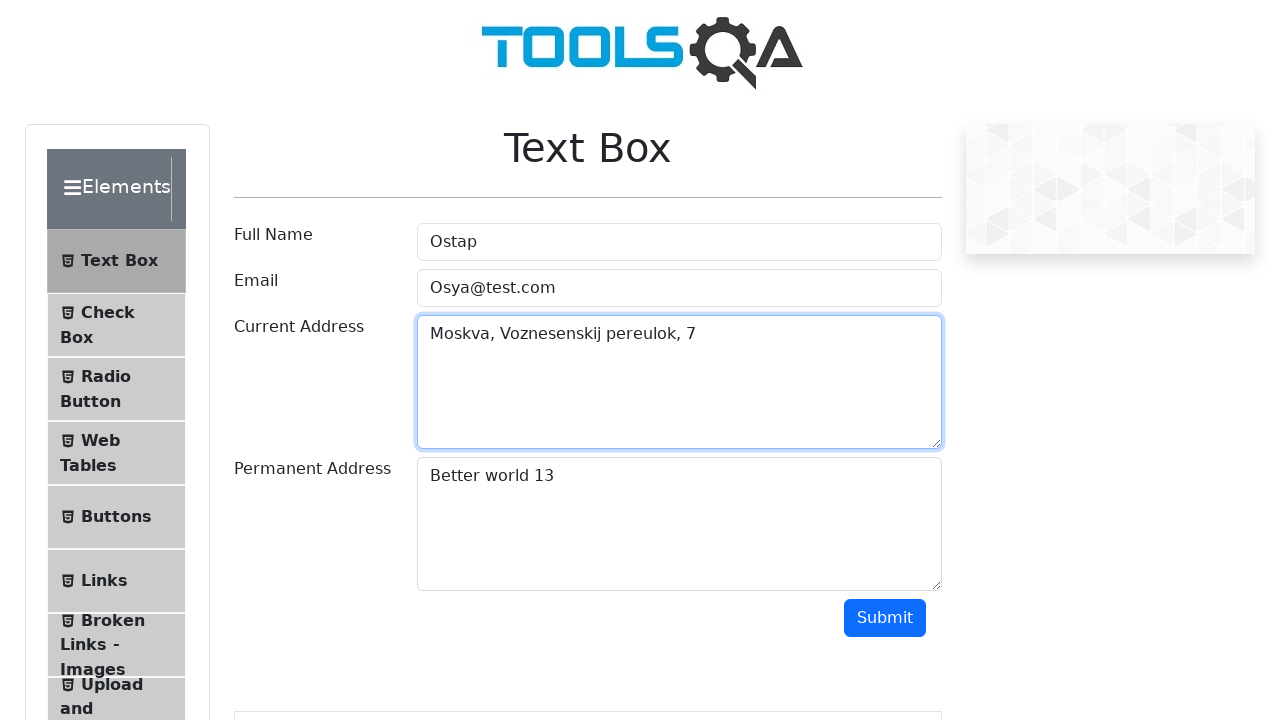

Clicked submit button at (885, 618) on #submit
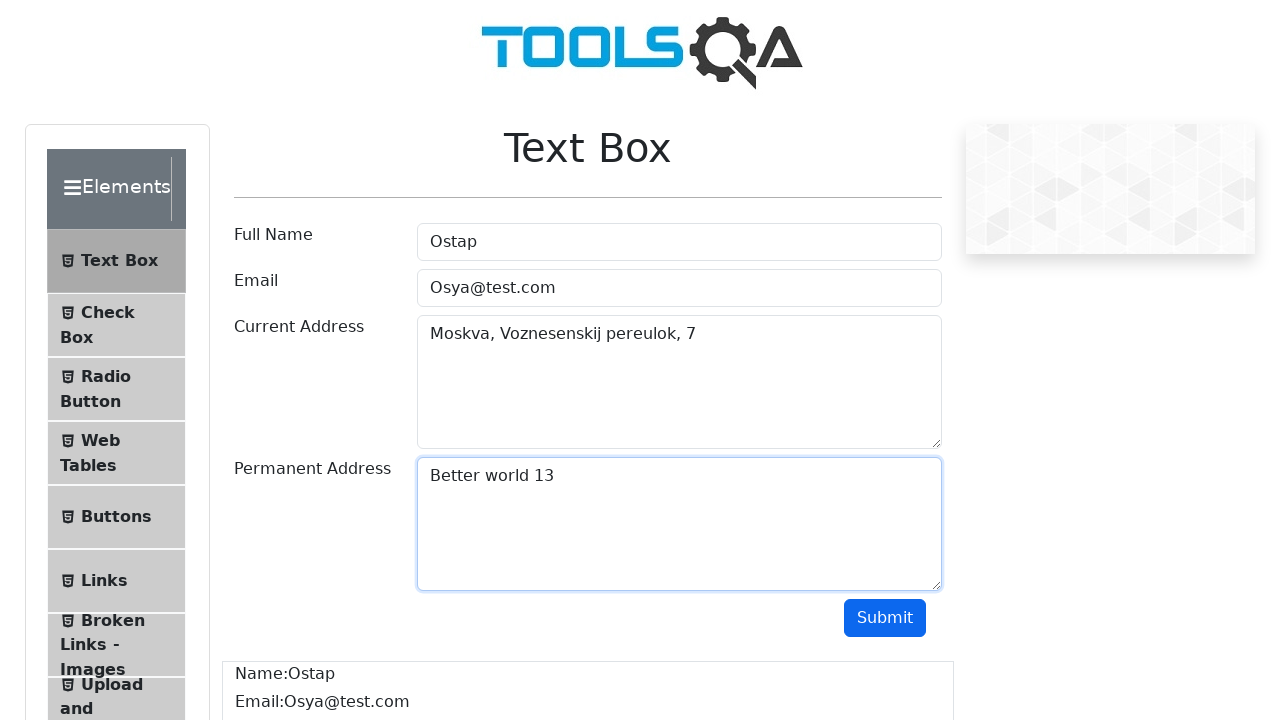

Output section loaded with name field
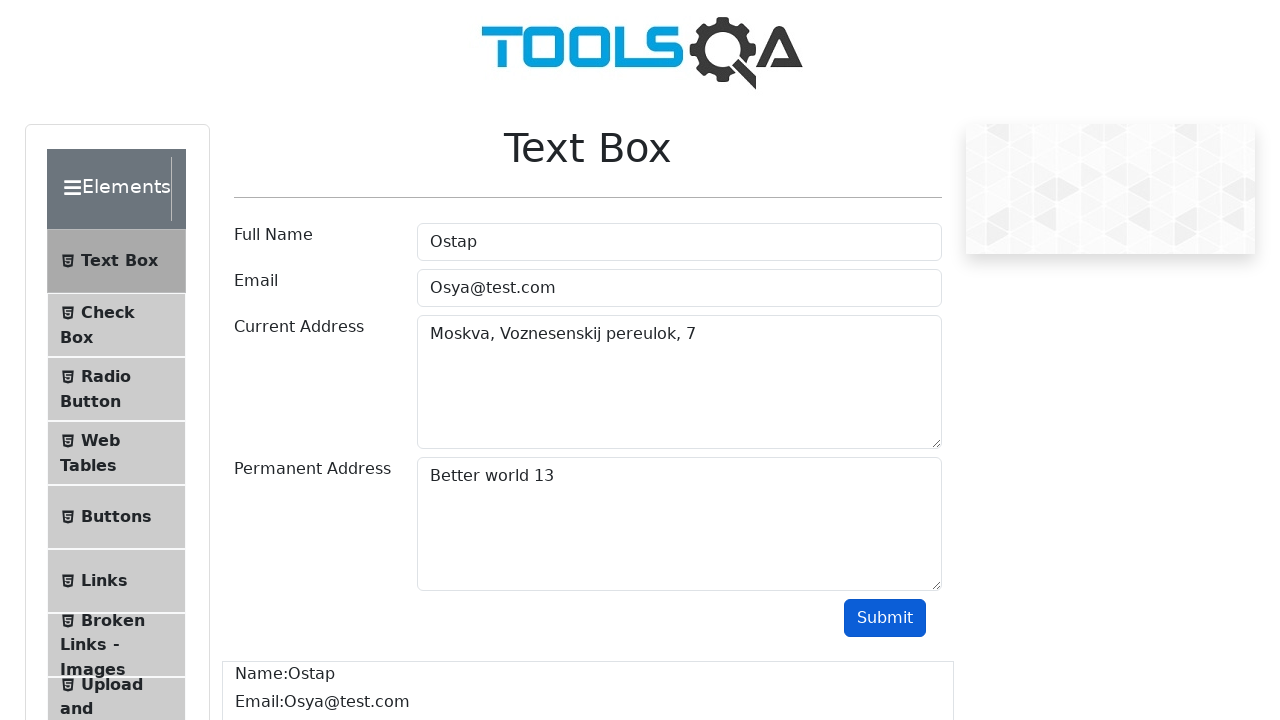

Verified output name contains 'Ostap'
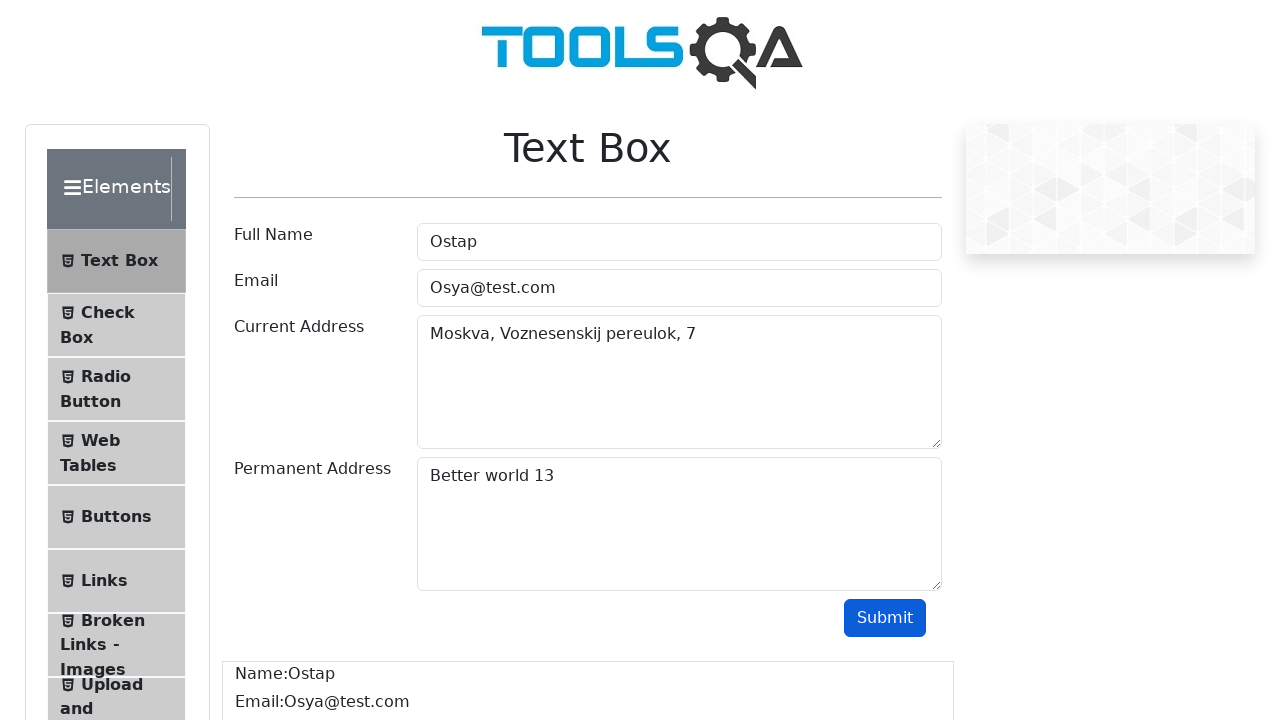

Verified output email contains 'Osya@test.com'
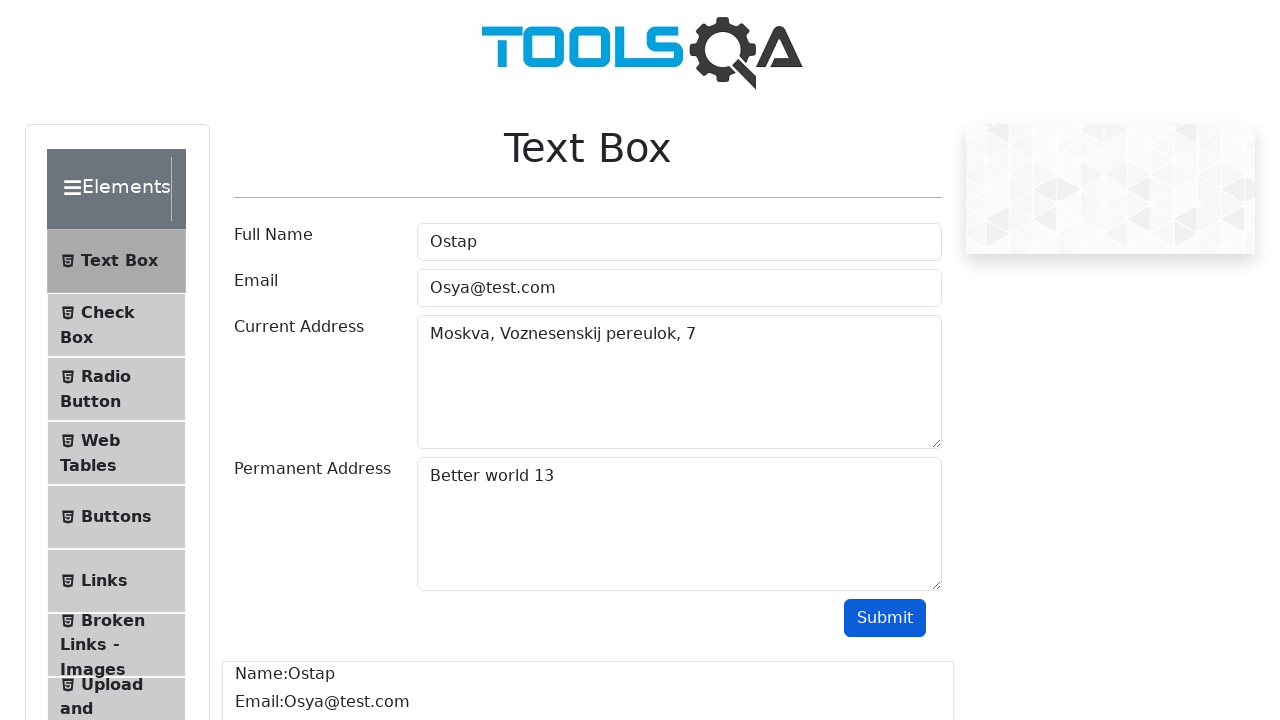

Verified output current address contains 'Moskva, Voznesenskij pereulok, 7'
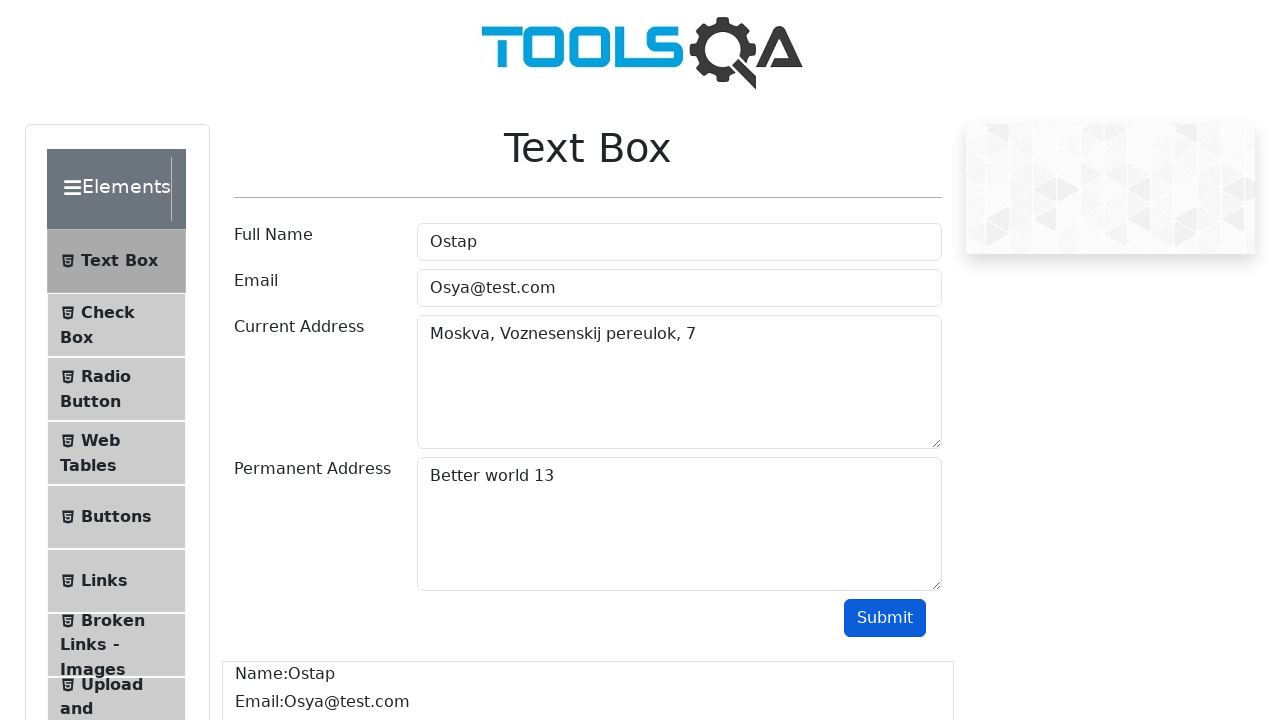

Verified output permanent address contains 'Better world 13'
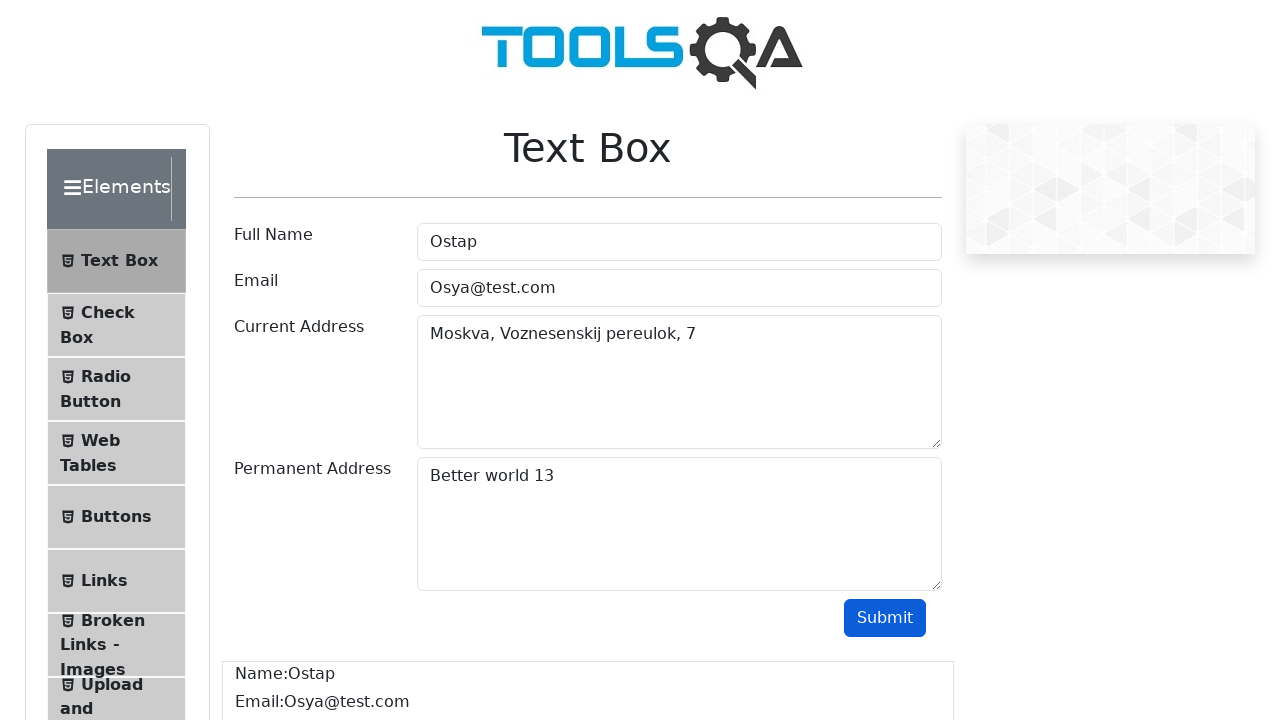

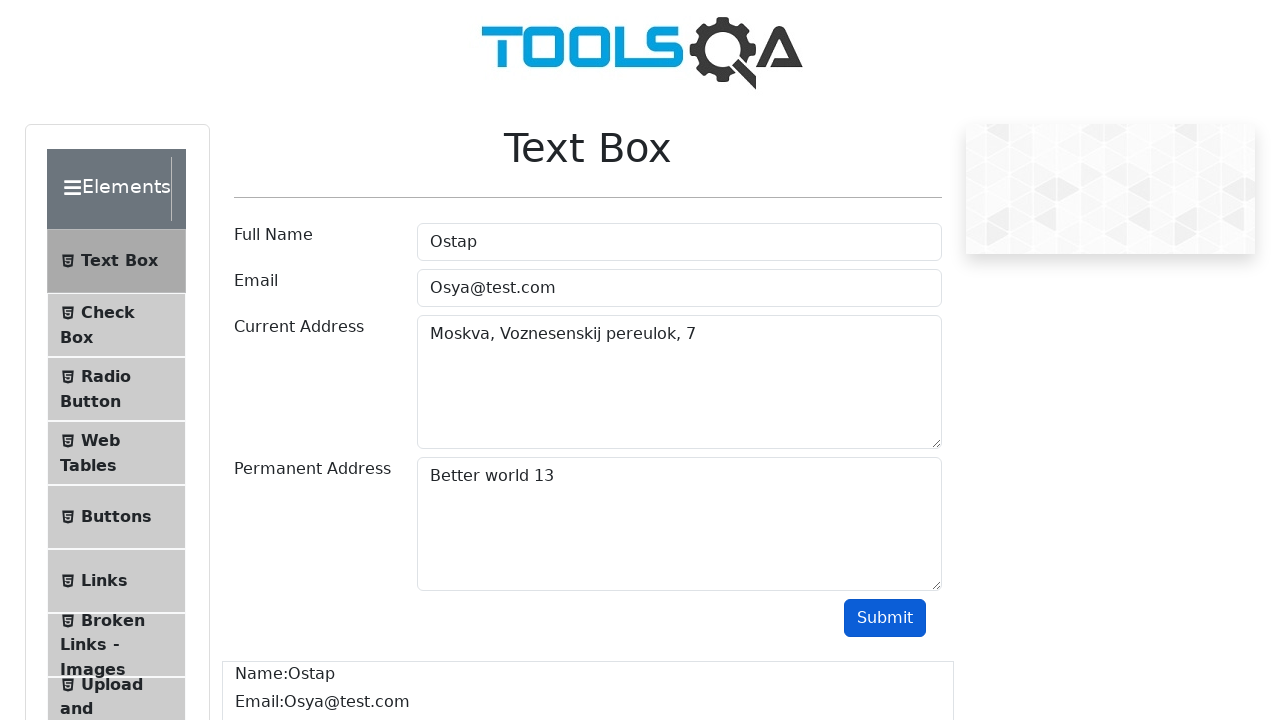